Tests tooltip display by hovering over an age input field and verifying the tooltip text

Starting URL: https://automationfc.github.io/jquery-tooltip/

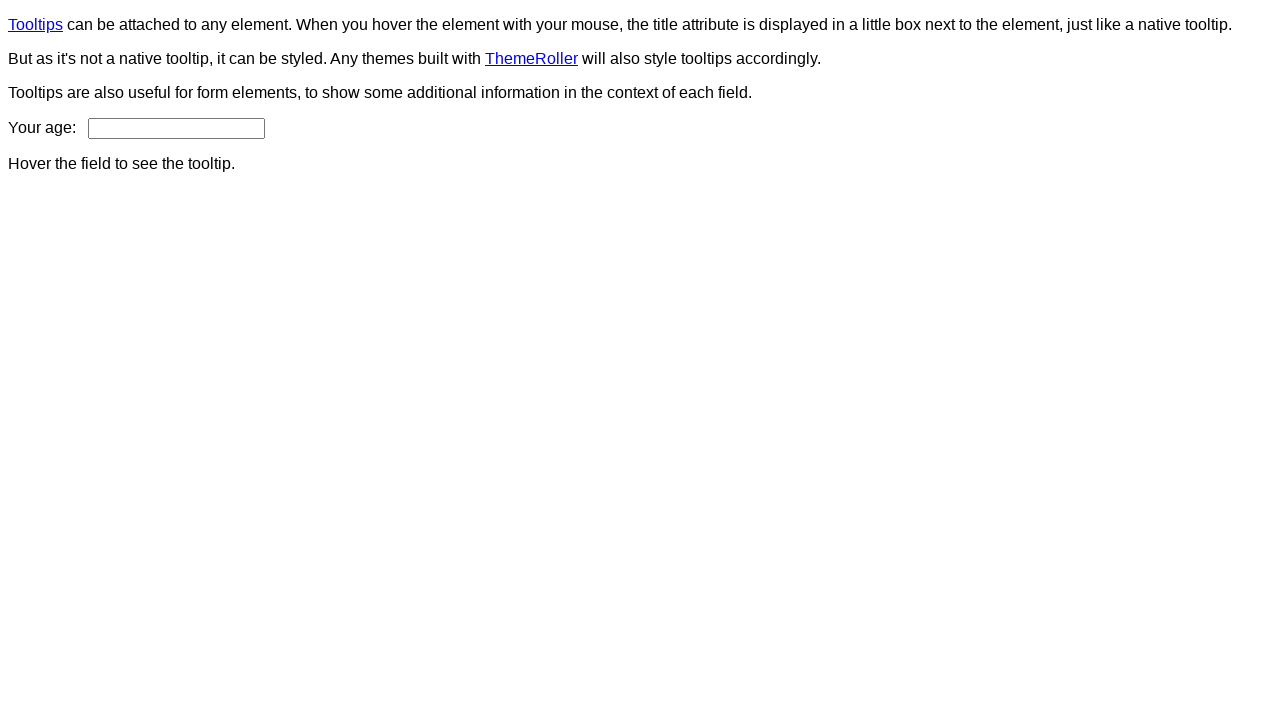

Hovered over age input field to trigger tooltip at (176, 128) on input#age
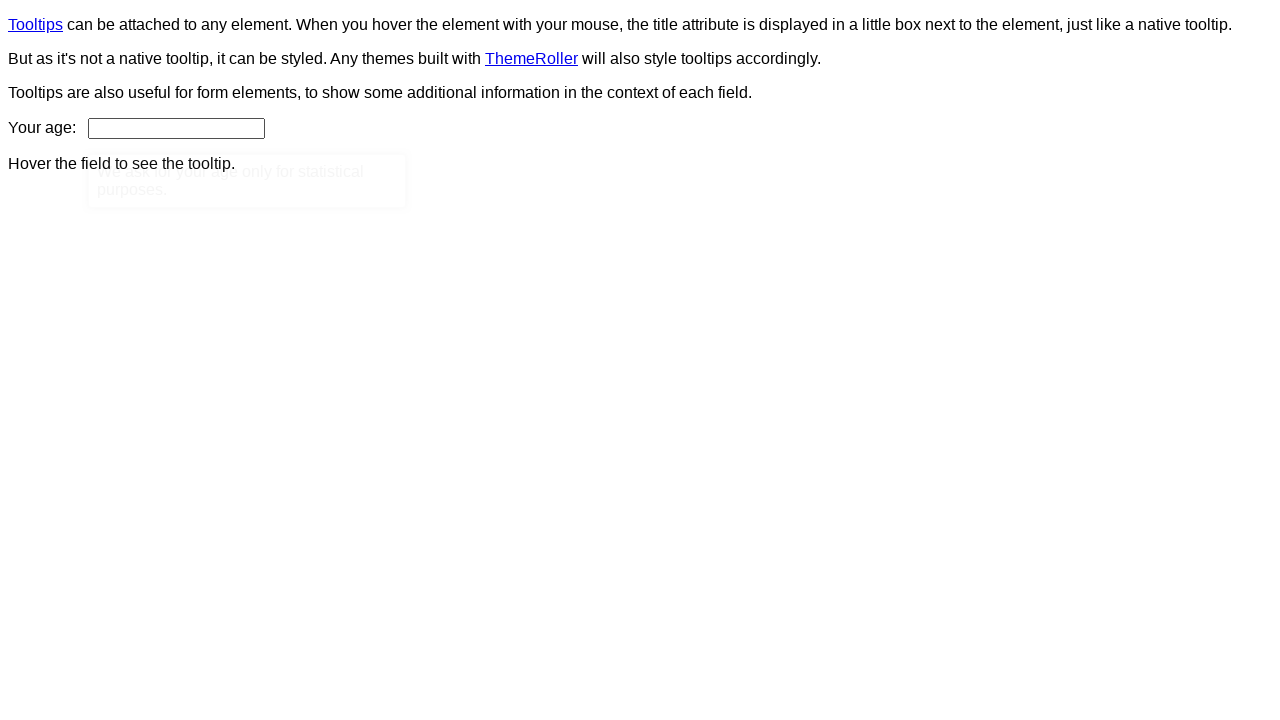

Retrieved tooltip text content
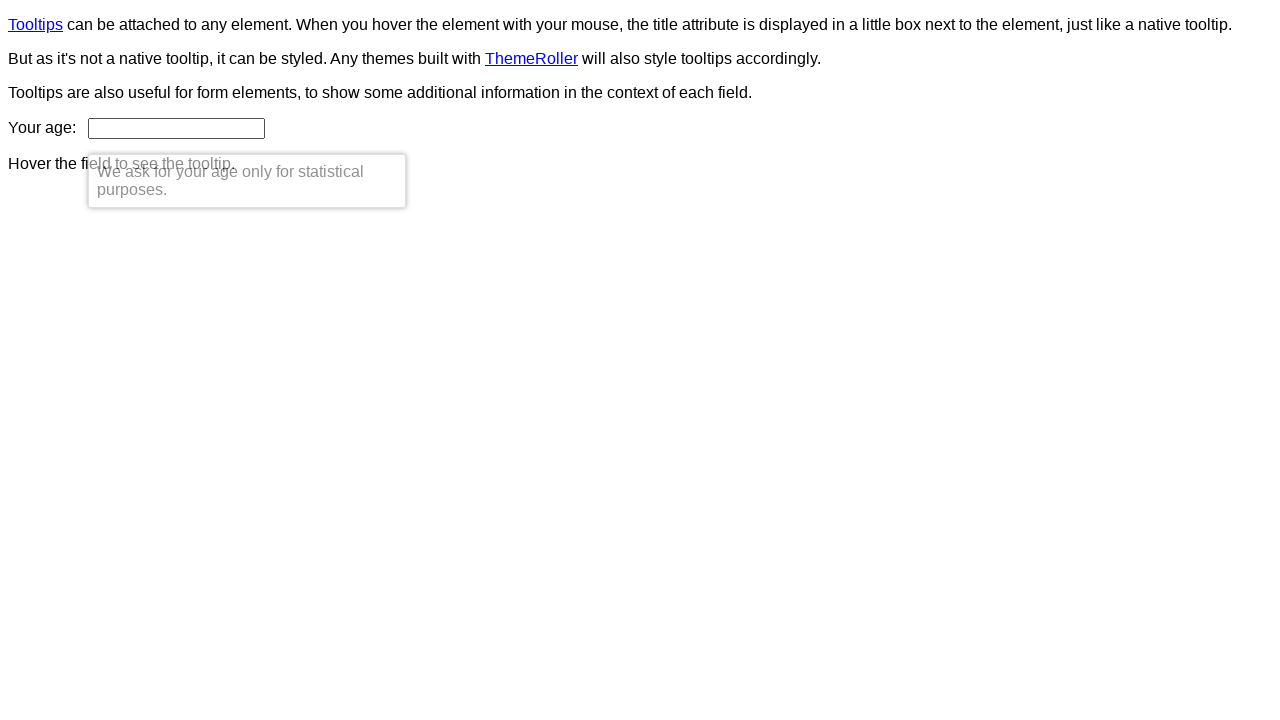

Verified tooltip text matches expected message: 'We ask for your age only for statistical purposes.'
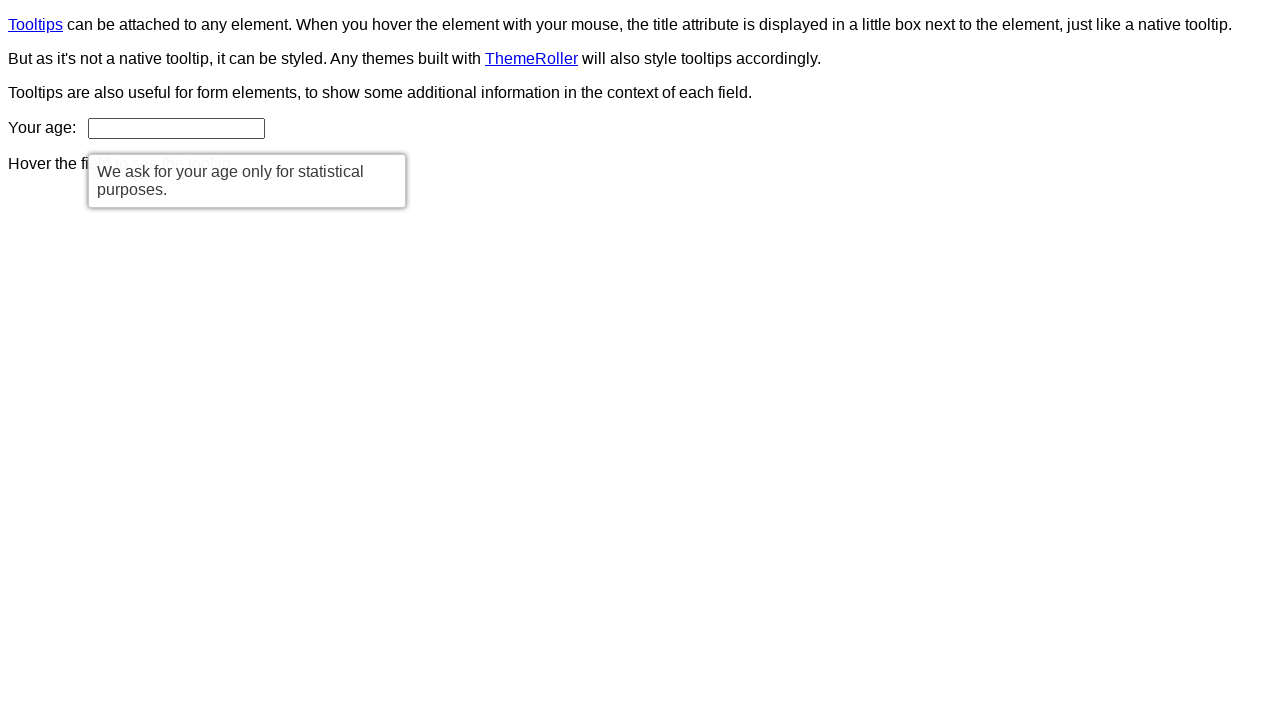

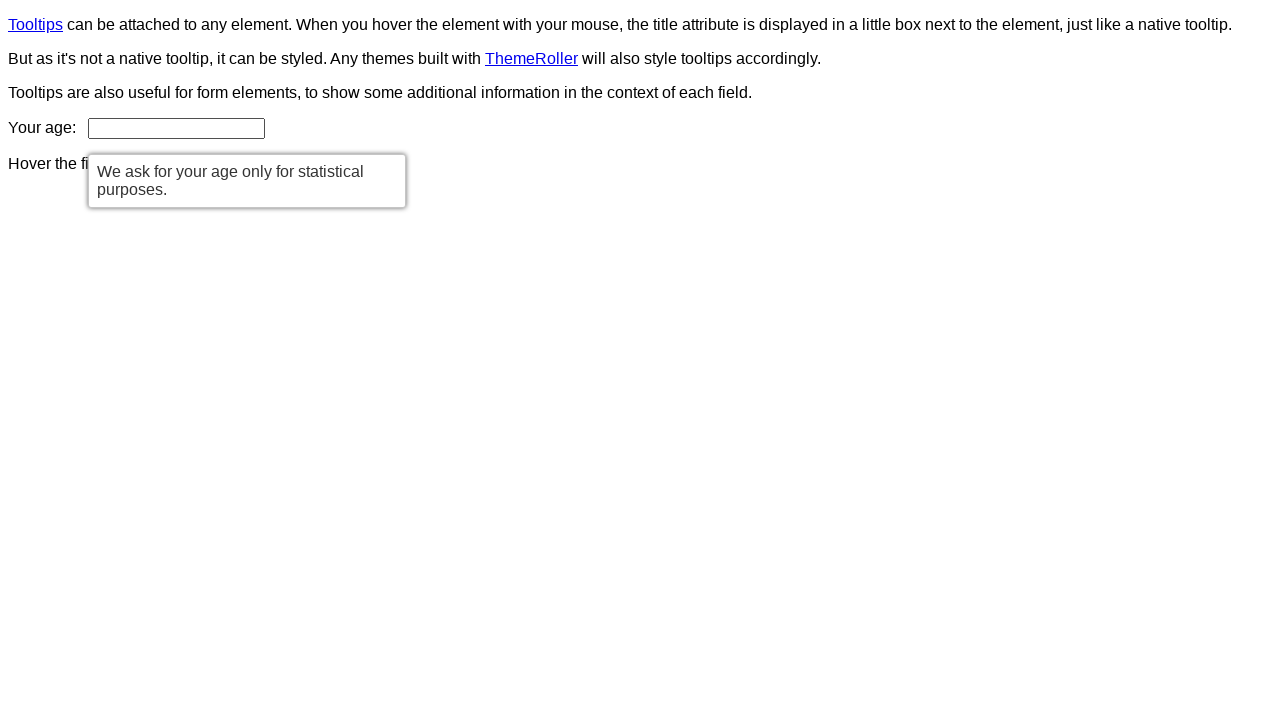